Tests browser prompt handling by triggering a prompt dialog, entering text, and accepting it

Starting URL: https://kitchen.applitools.com/ingredients/alert

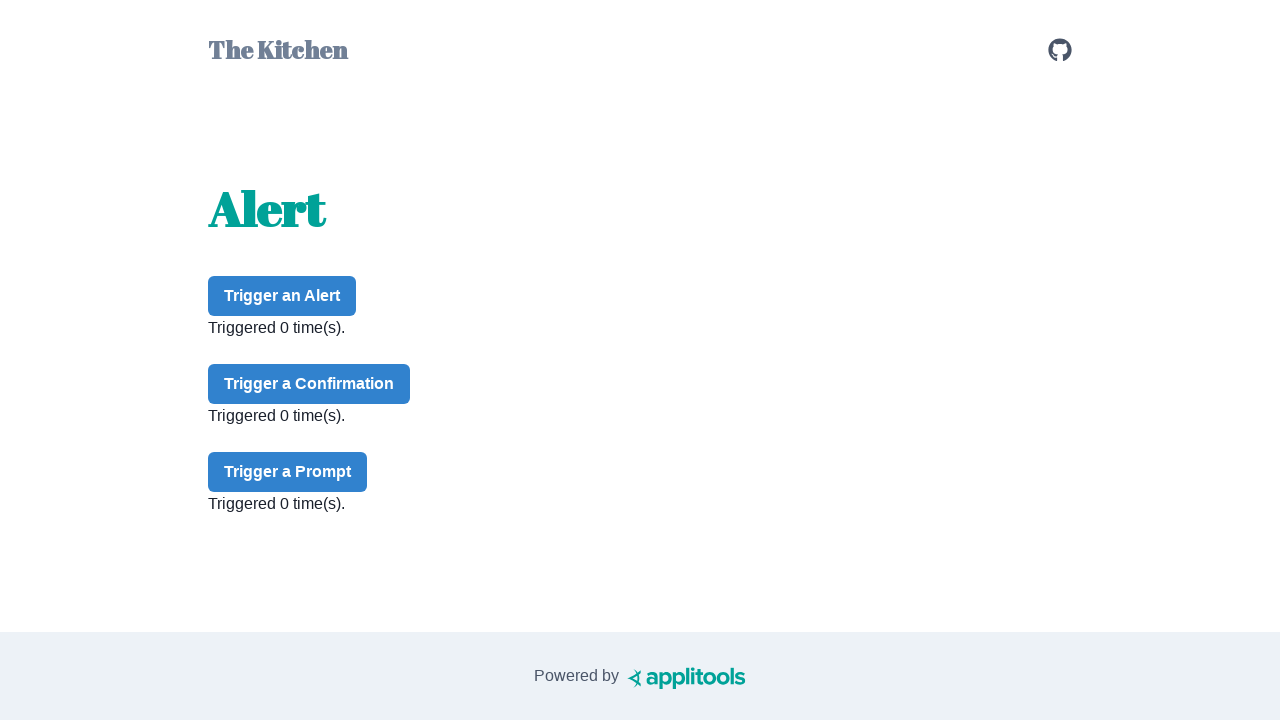

Set up dialog handler to accept prompts with 'nachos' text
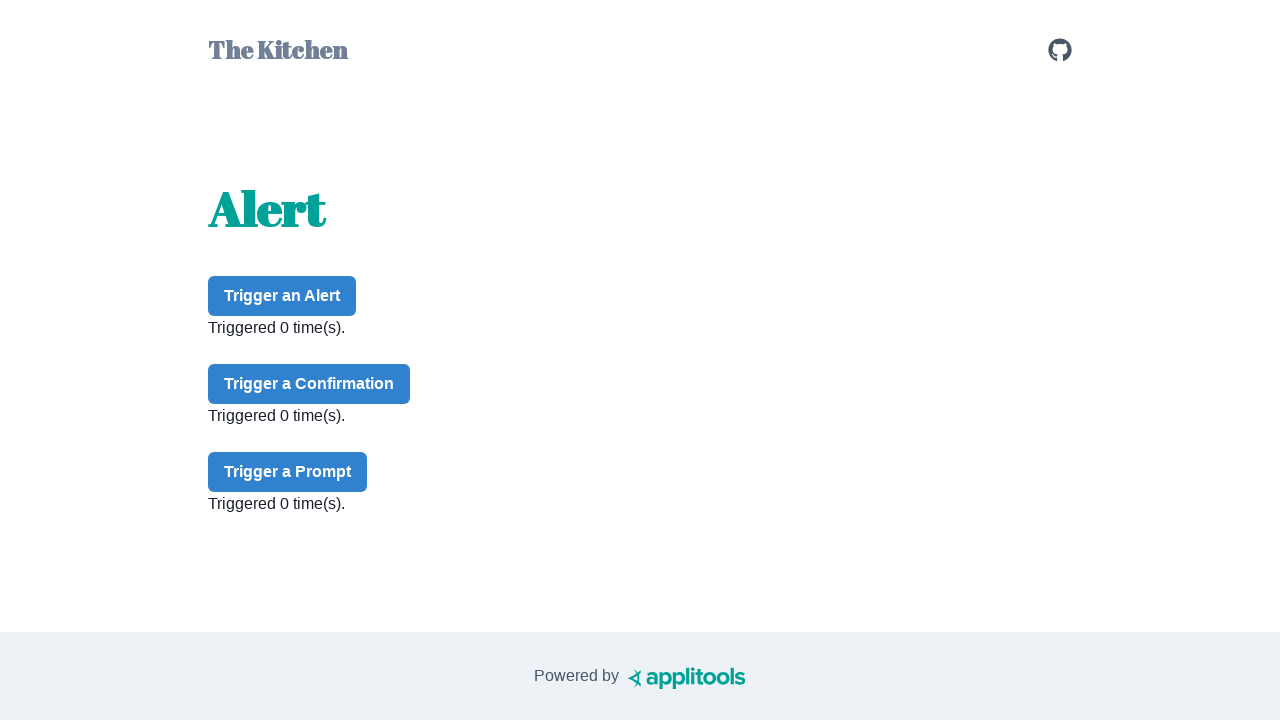

Clicked prompt button to trigger the dialog at (288, 472) on #prompt-button
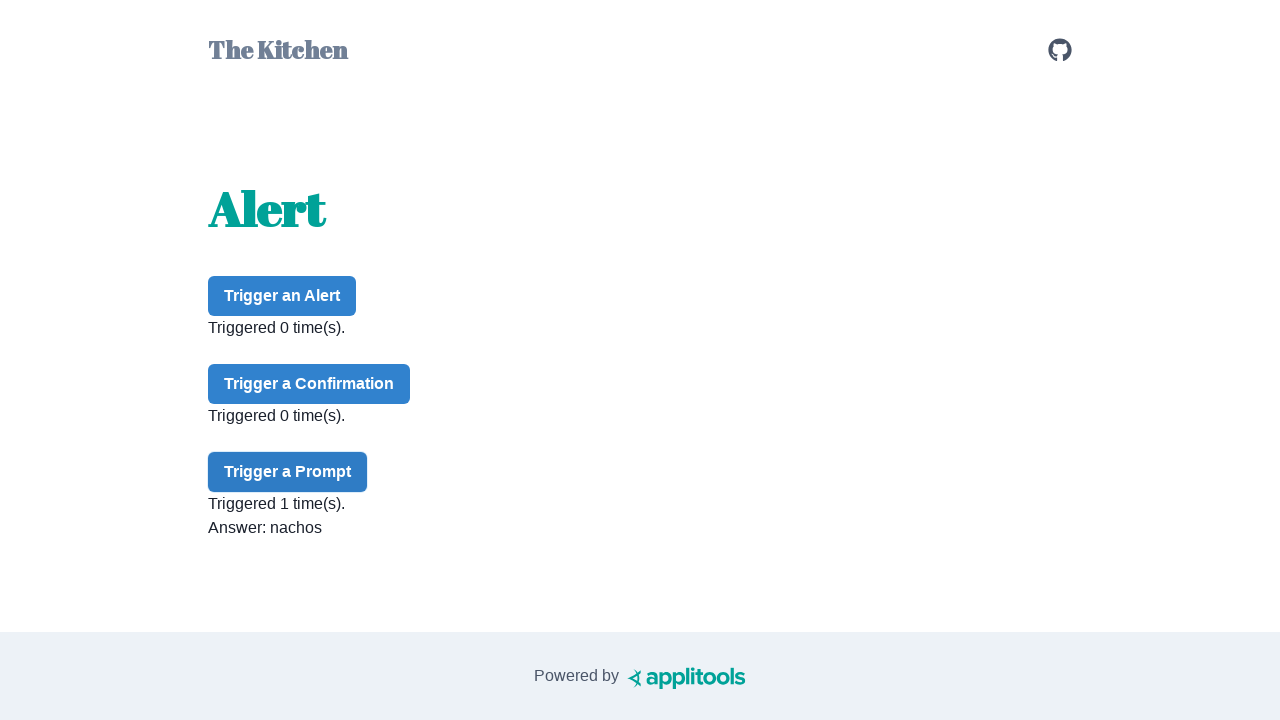

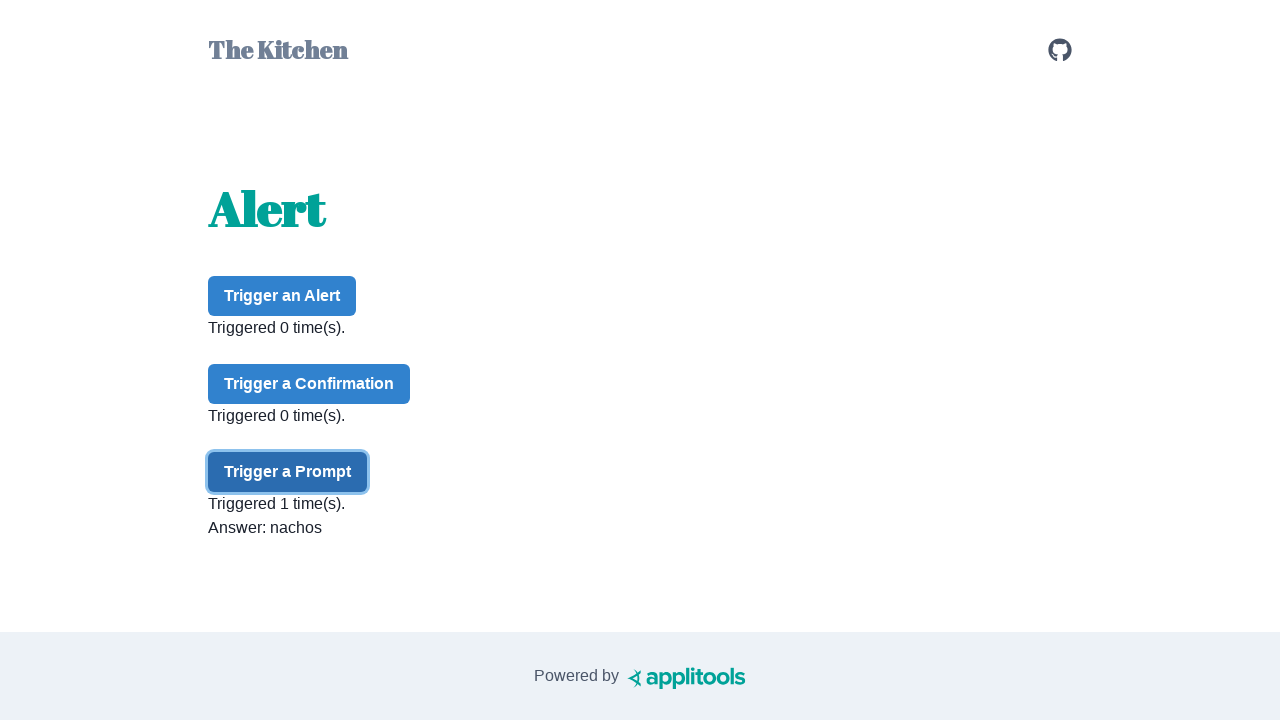